Navigates to the Heroku test app and scrolls down to the WYSIWYG Editor link element

Starting URL: https://the-internet.herokuapp.com/

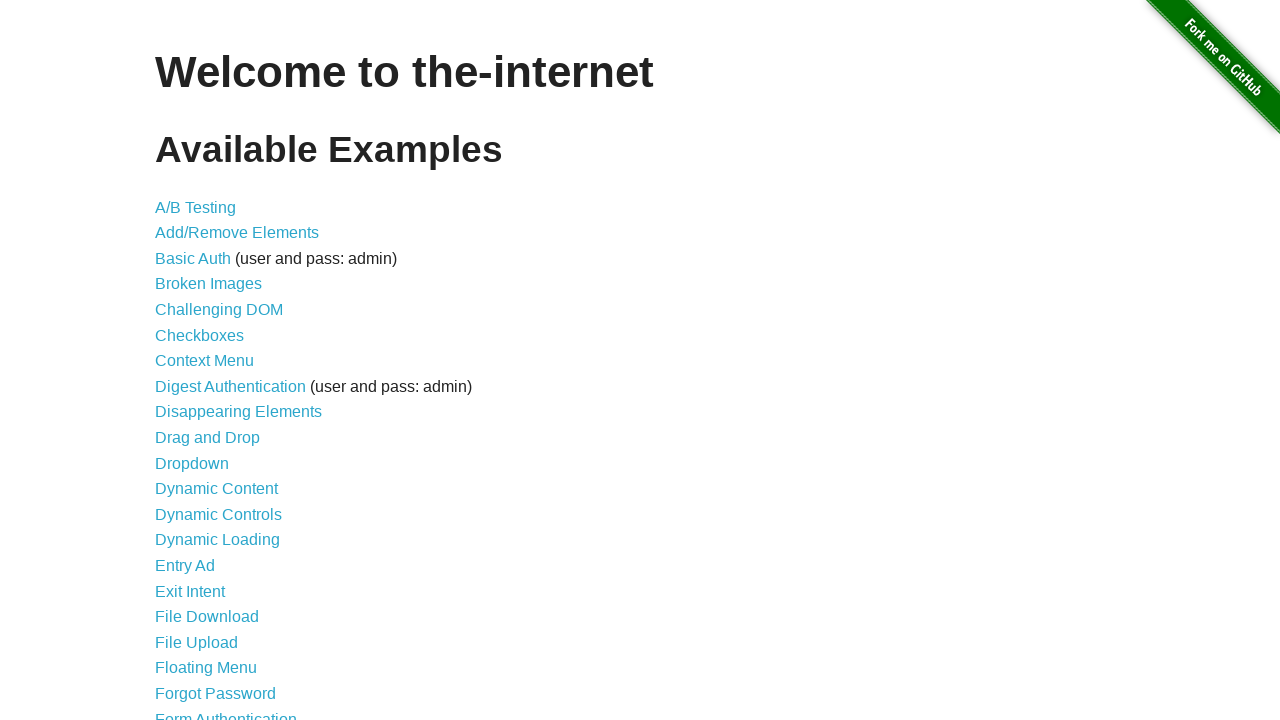

Navigated to the Heroku test app homepage
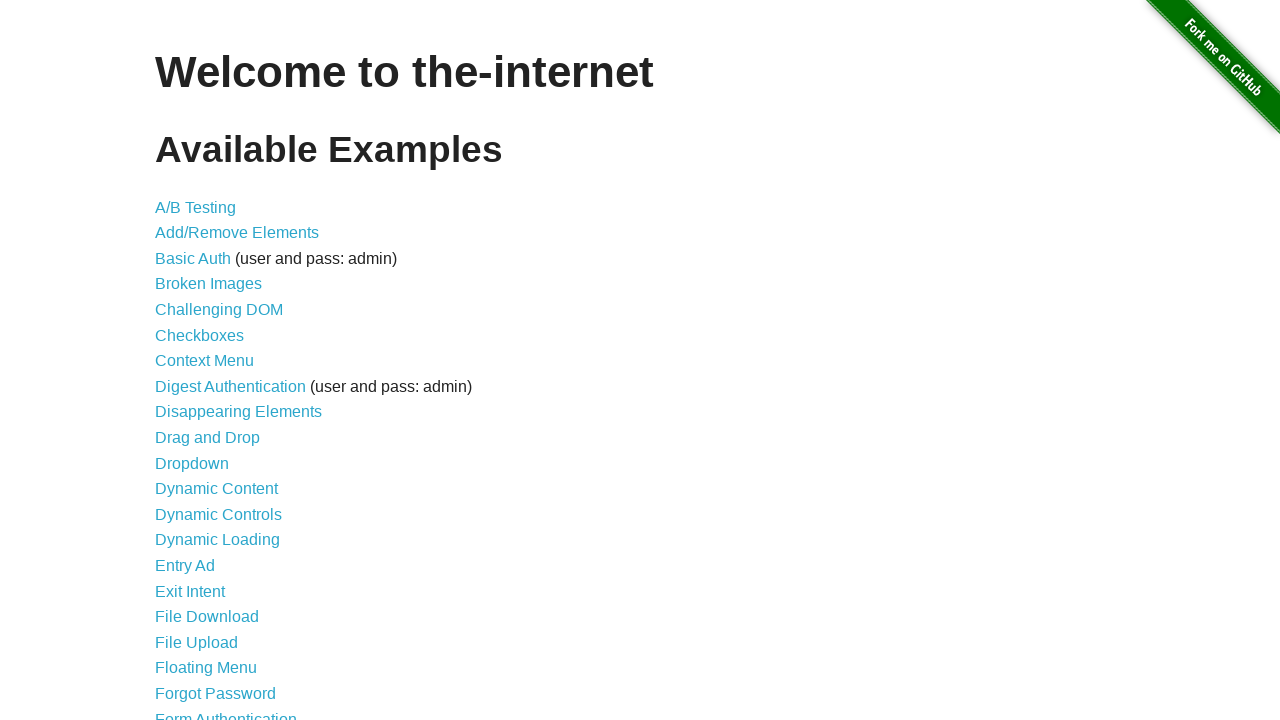

Located the WYSIWYG Editor link element
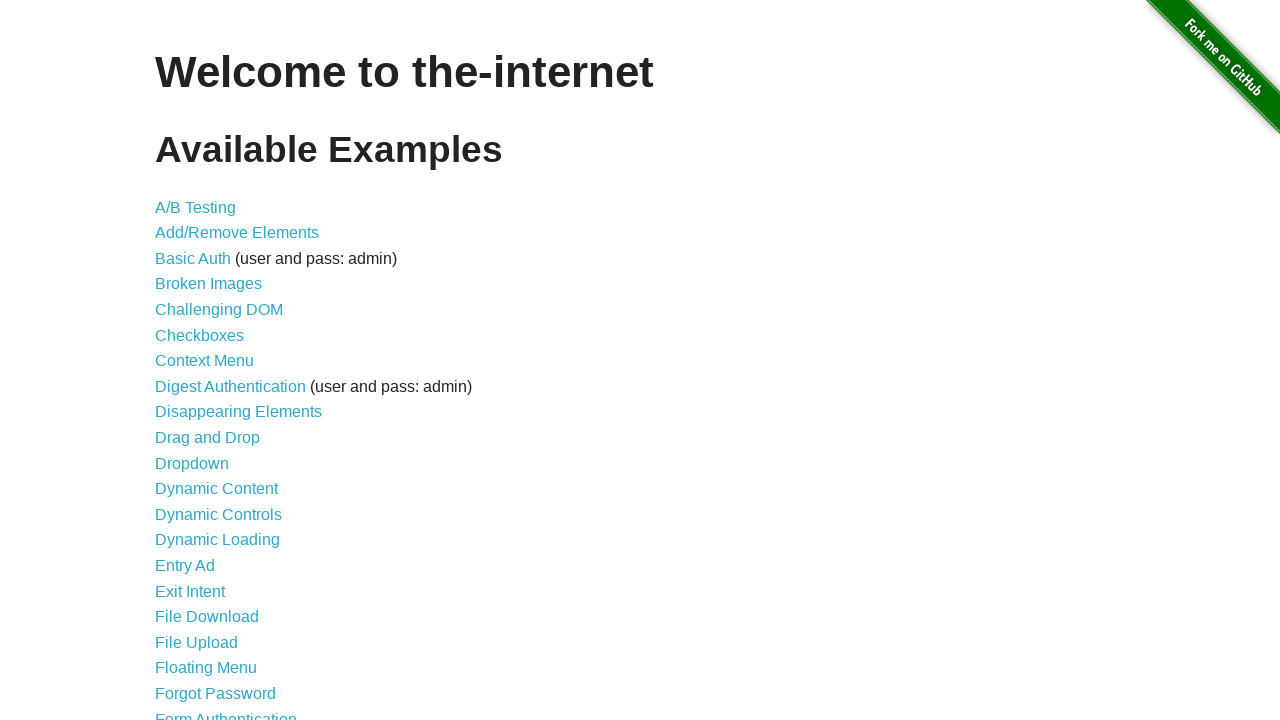

Scrolled down to the WYSIWYG Editor link
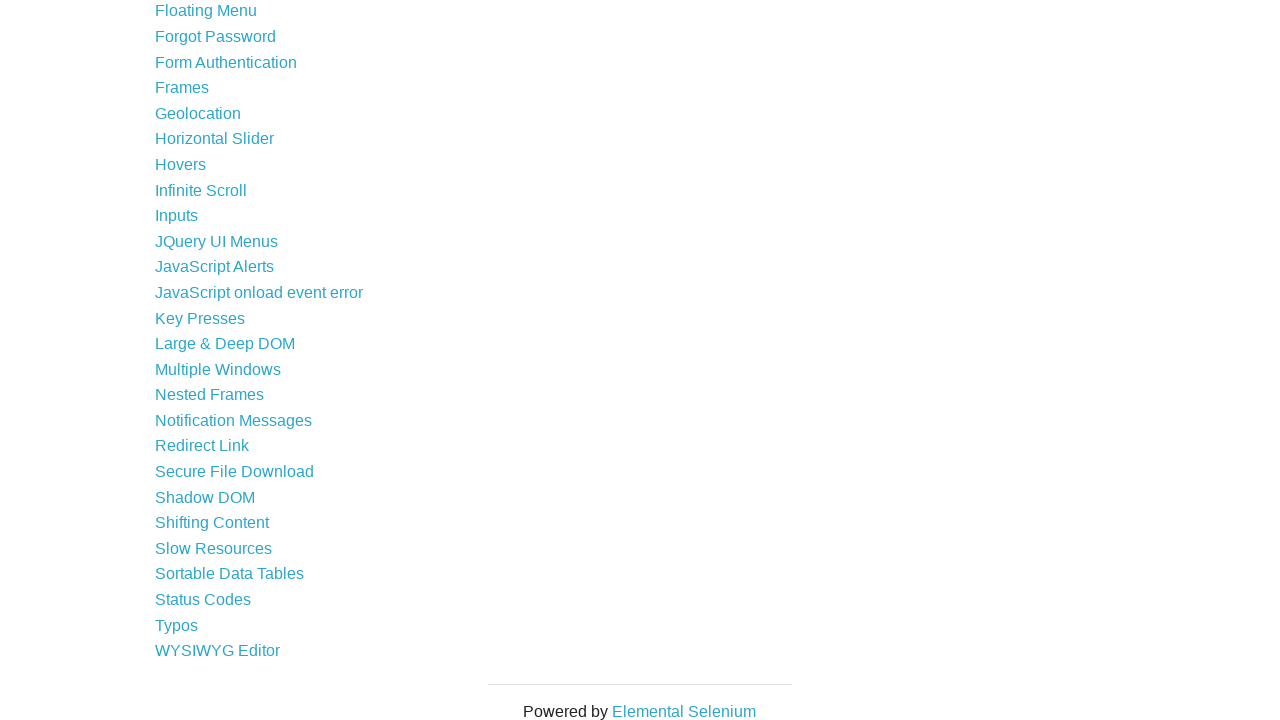

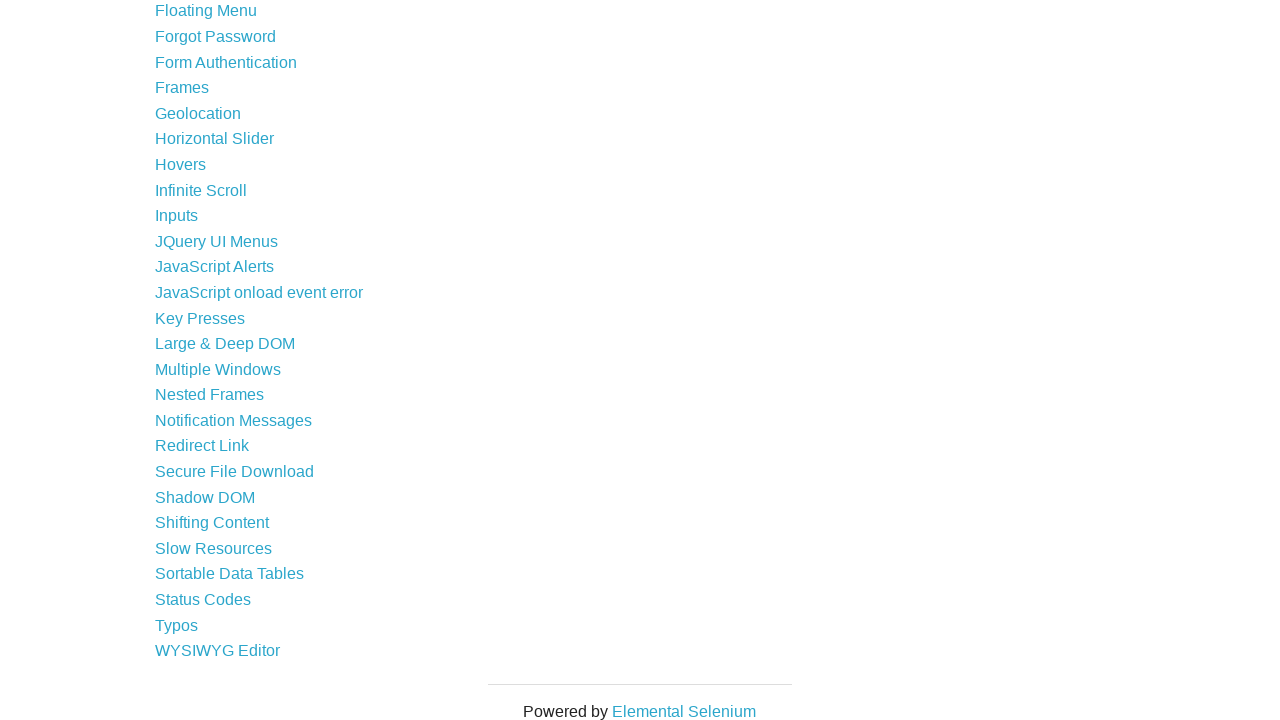